Tests keyboard and mouse input functionality by entering text in an input field, pressing Enter, and clicking a button

Starting URL: https://formy-project.herokuapp.com/keypress

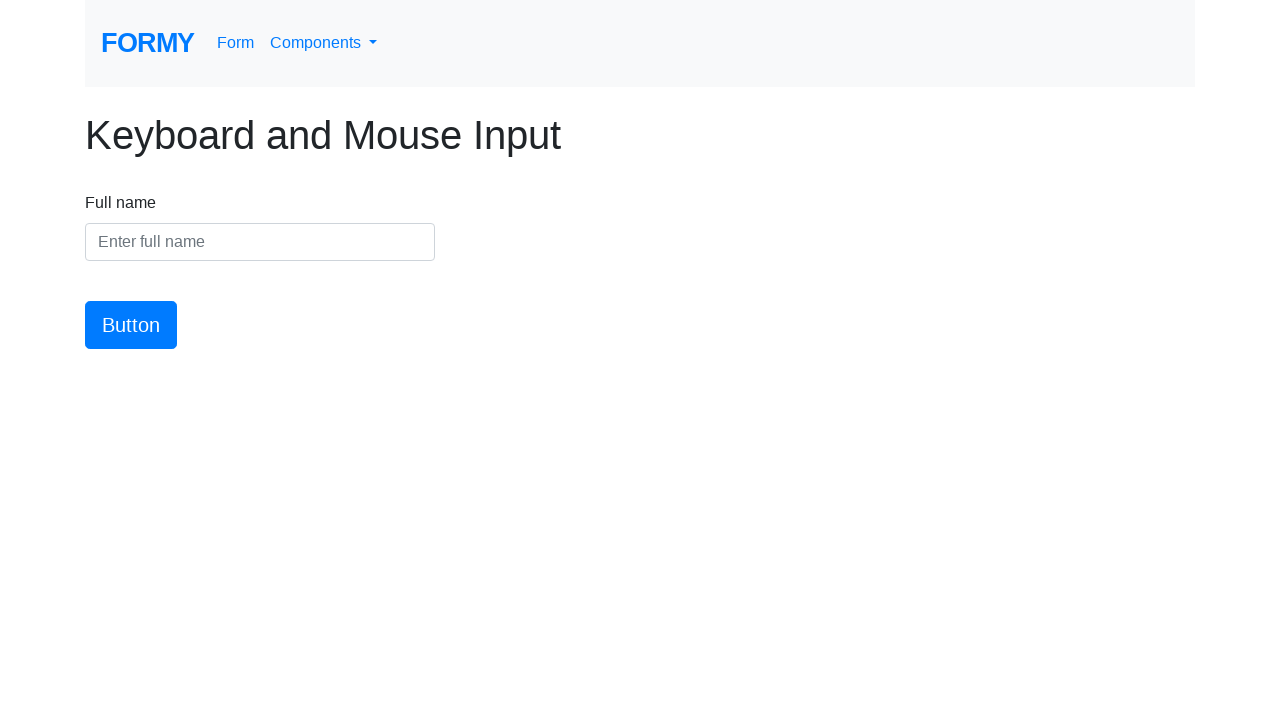

Filled input field with 'Hello, nithya!' on #name
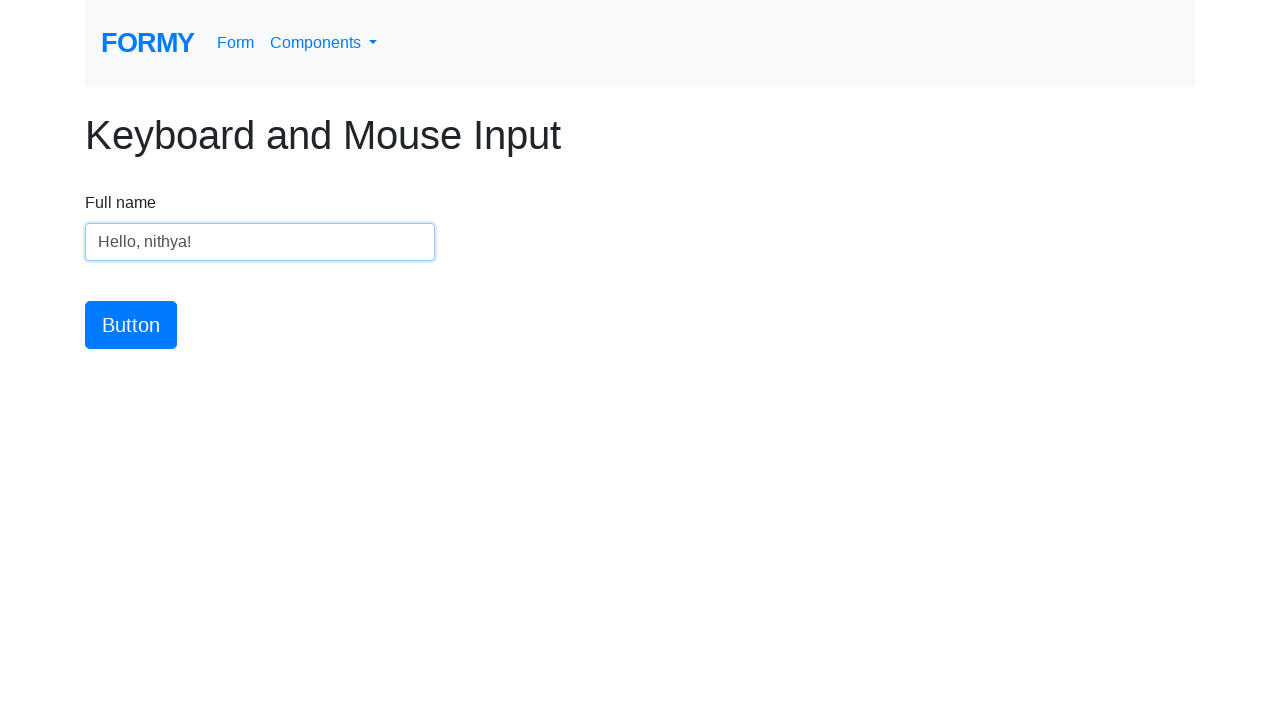

Pressed Enter key in the input field on #name
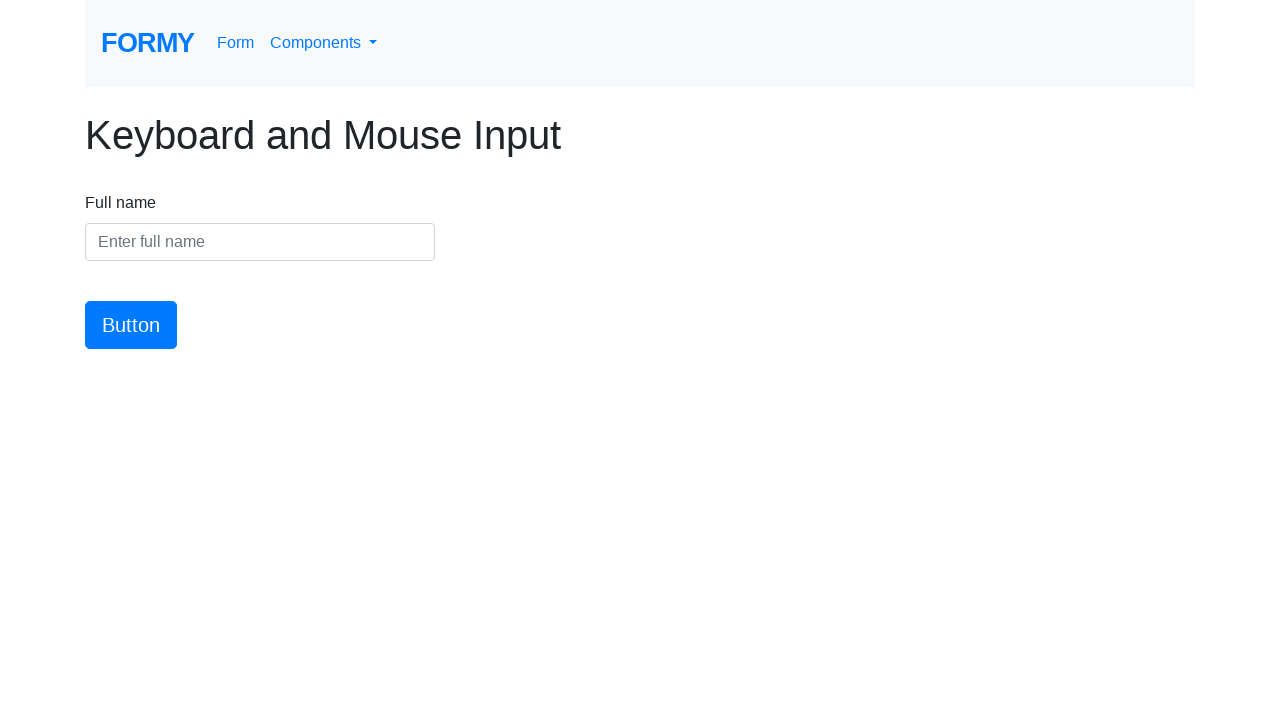

Clicked the button at (131, 325) on #button
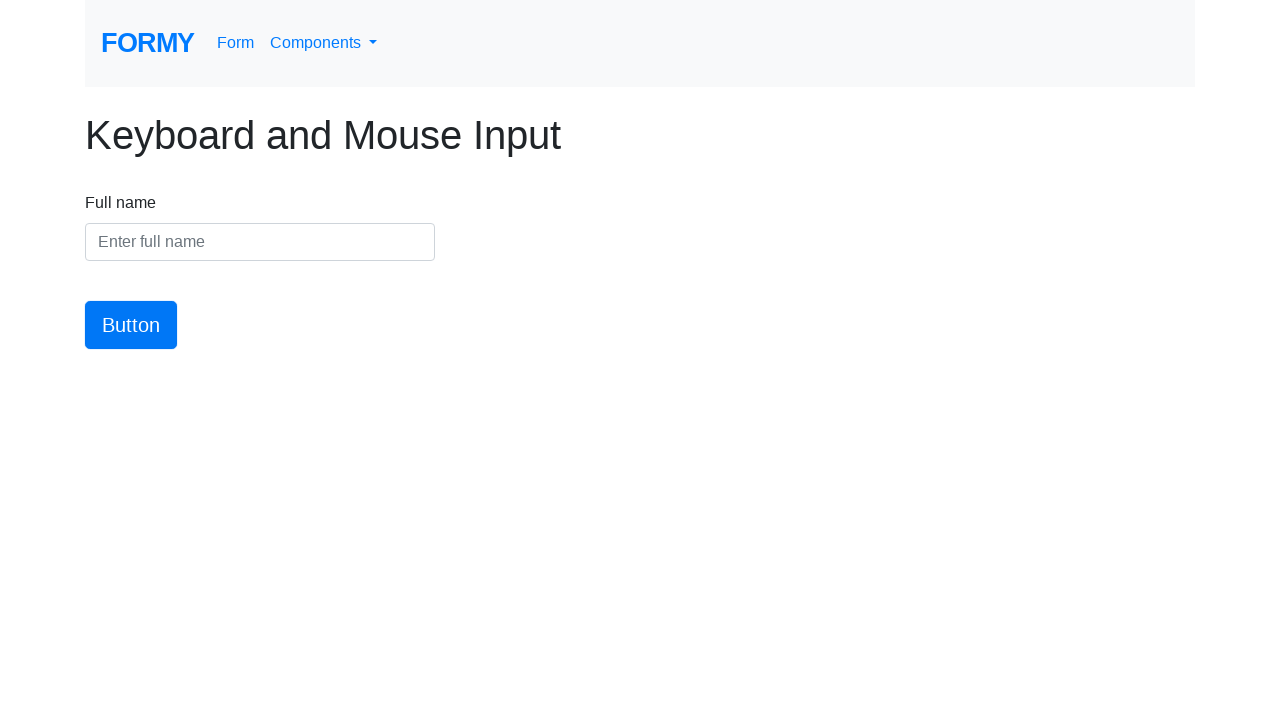

Hovered over the button to test mouse movement at (131, 325) on #button
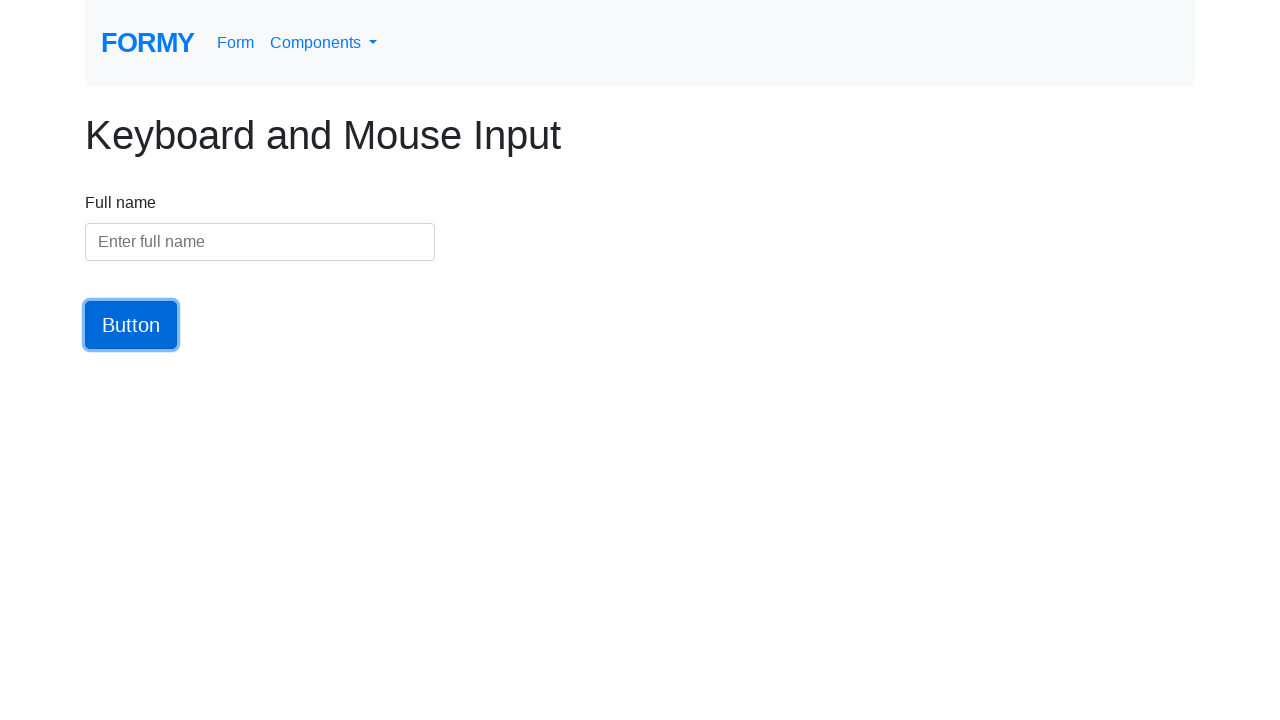

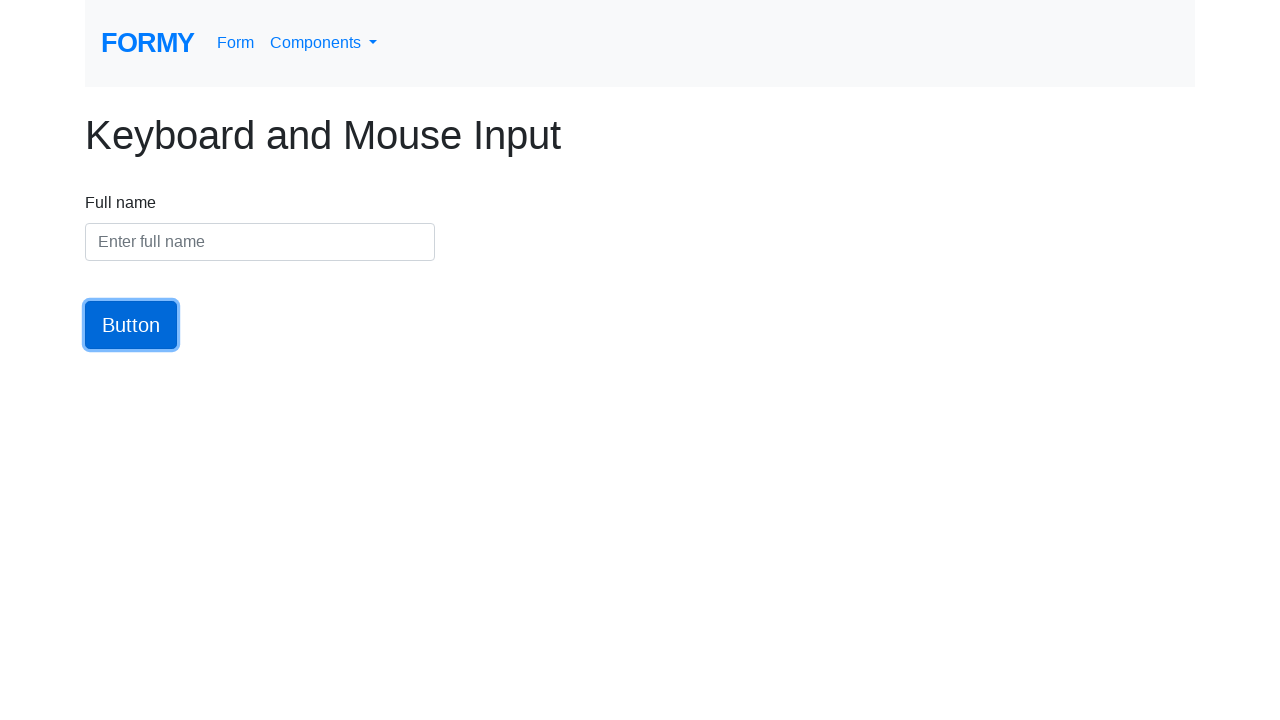